Tests job search functionality on Emploitic by entering a search term and submitting the search to find related job listings

Starting URL: https://emploitic.com/

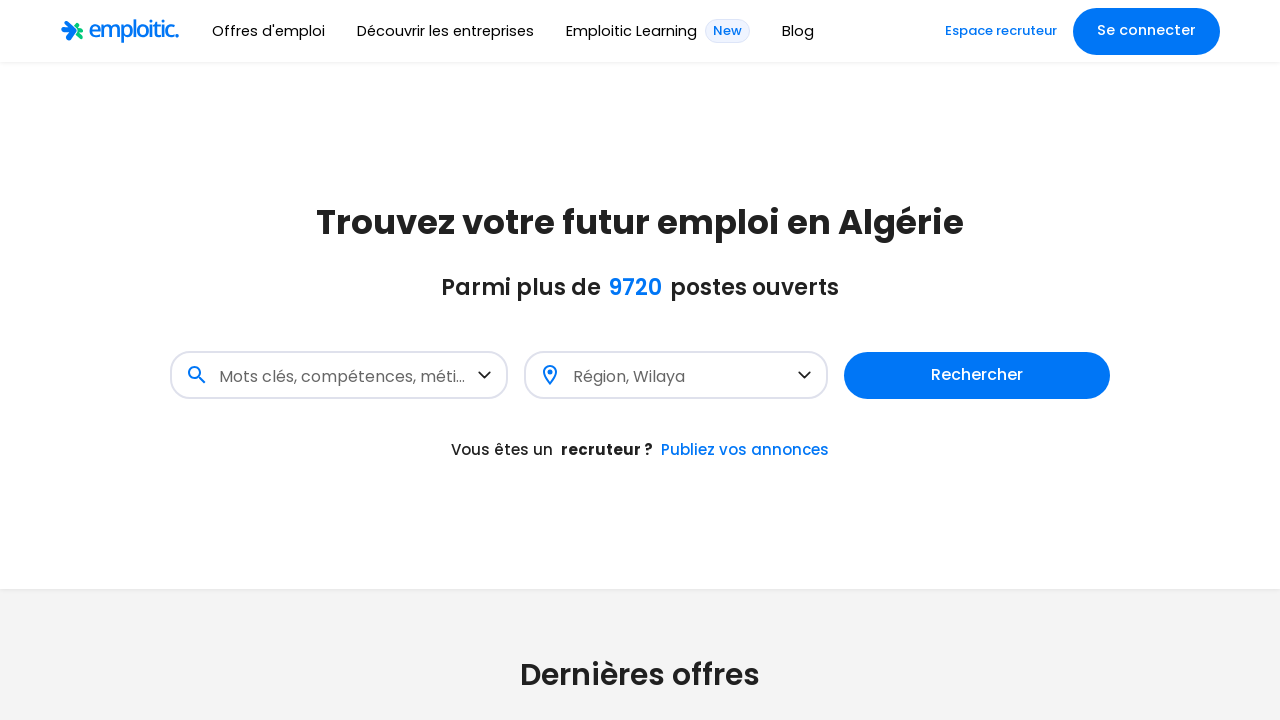

Search input field loaded on Emploitic job search page
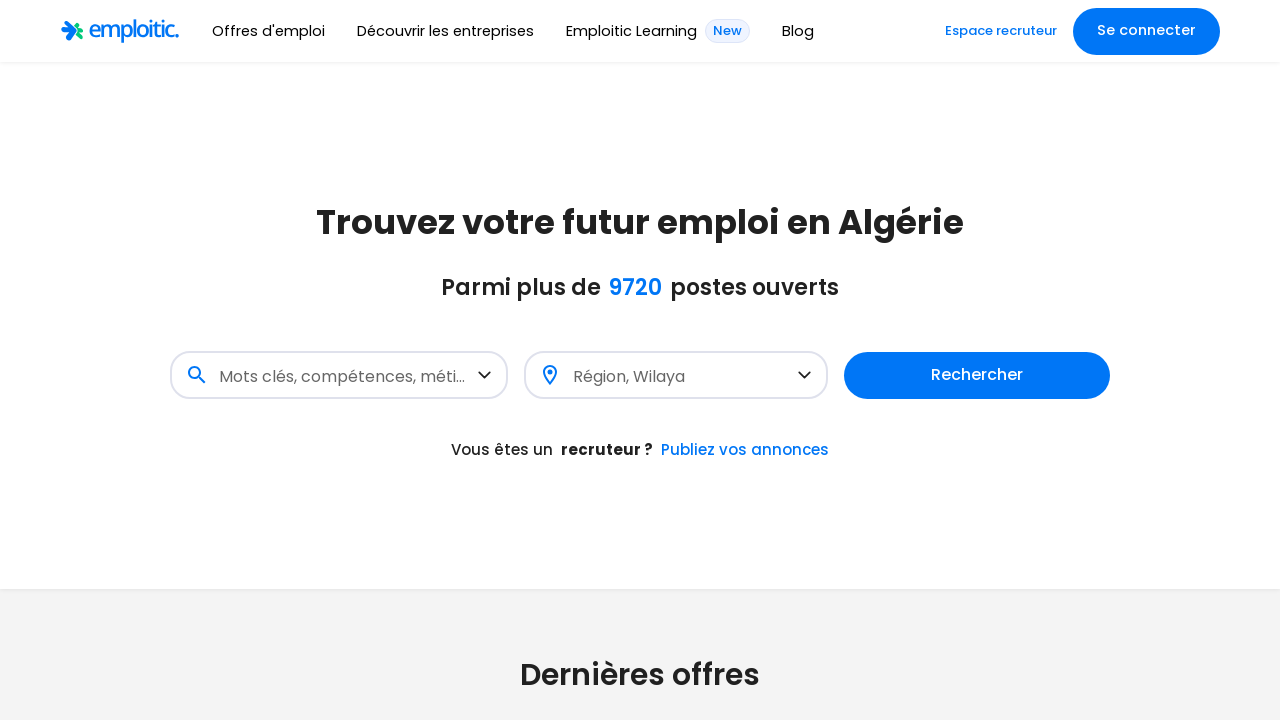

Entered 'data analyst' into search field on input[data-testid="search"]
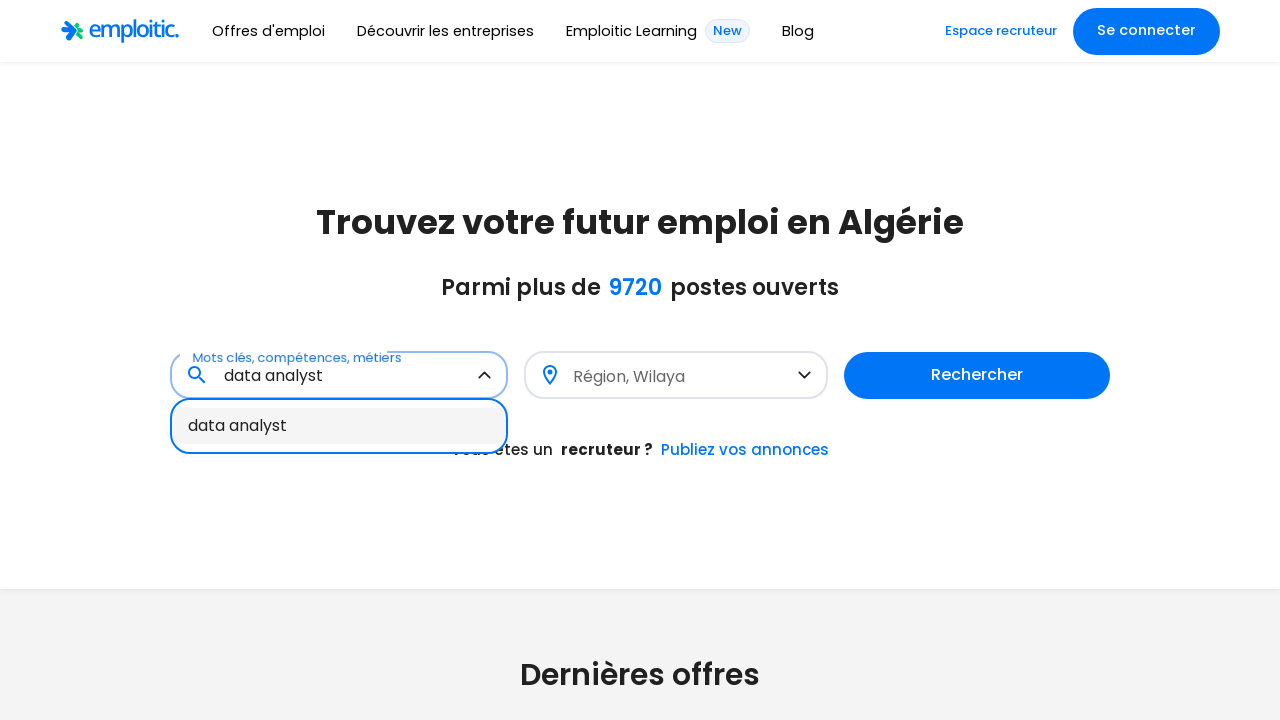

Submitted job search by pressing Enter on input[data-testid="search"]
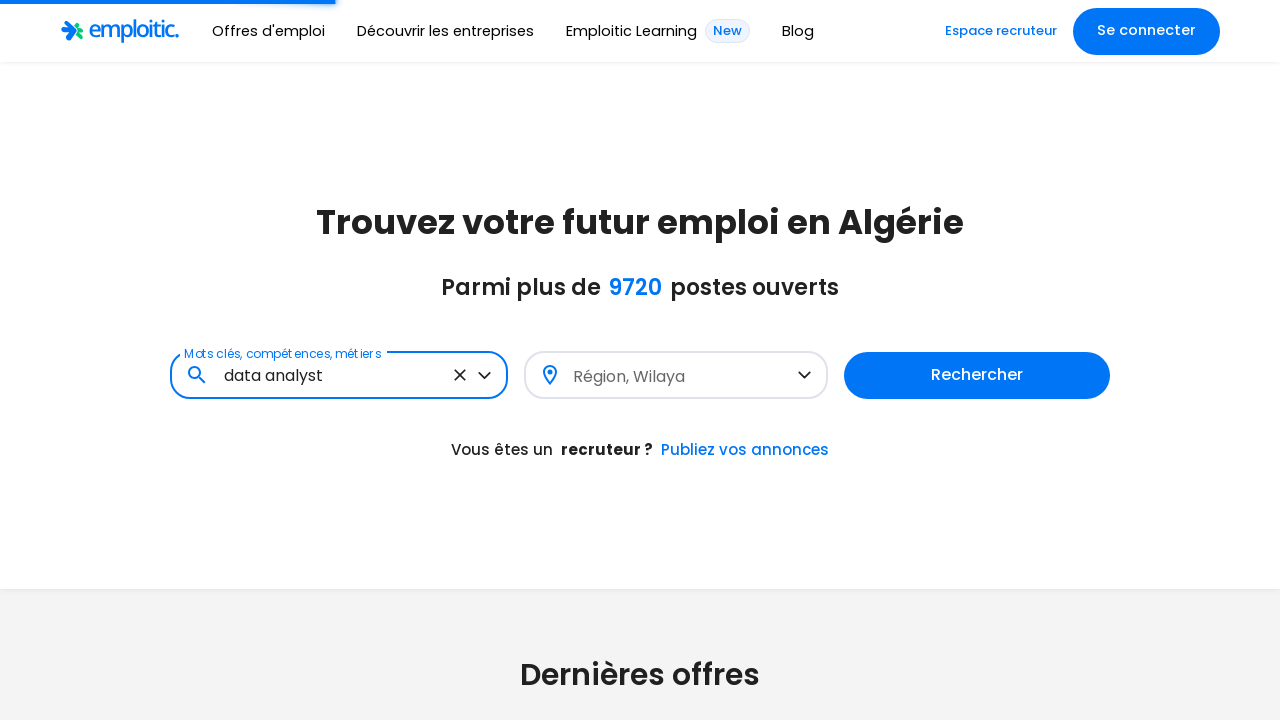

Job search results page loaded successfully
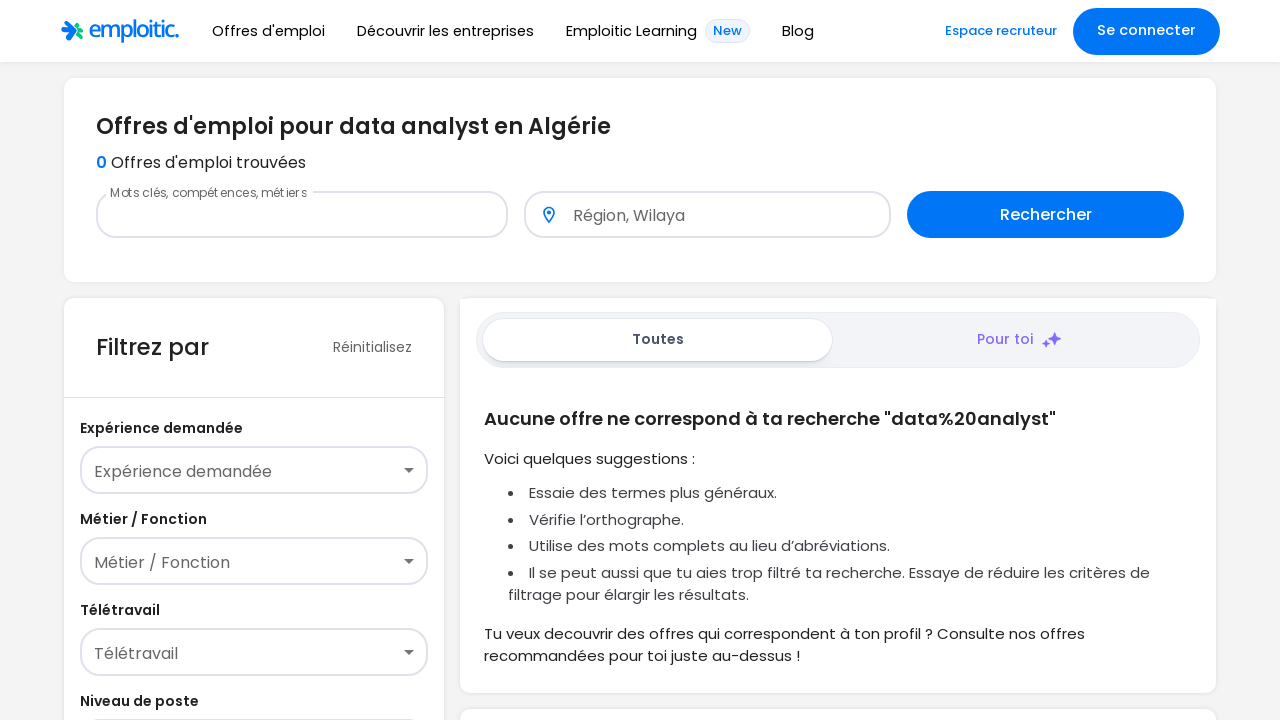

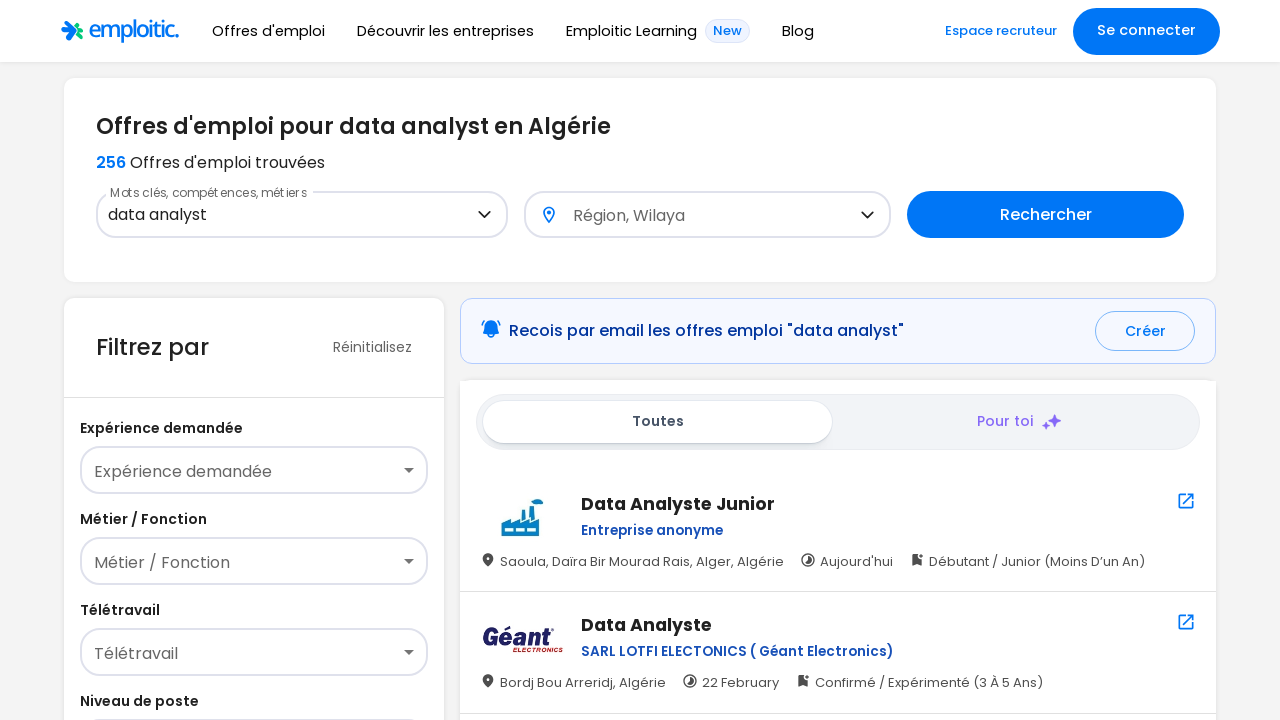